Tests clearing text from an input field

Starting URL: https://letcode.in/edit

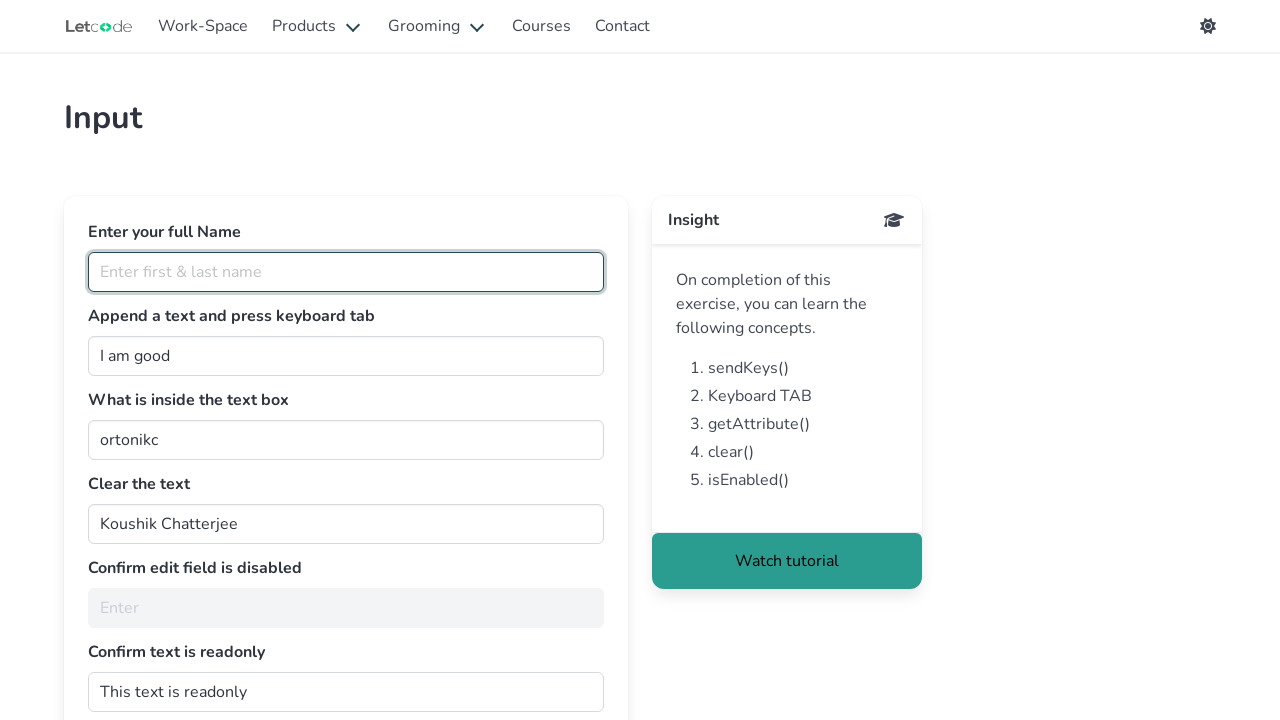

Cleared text from the input field with id 'clearMe' on #clearMe
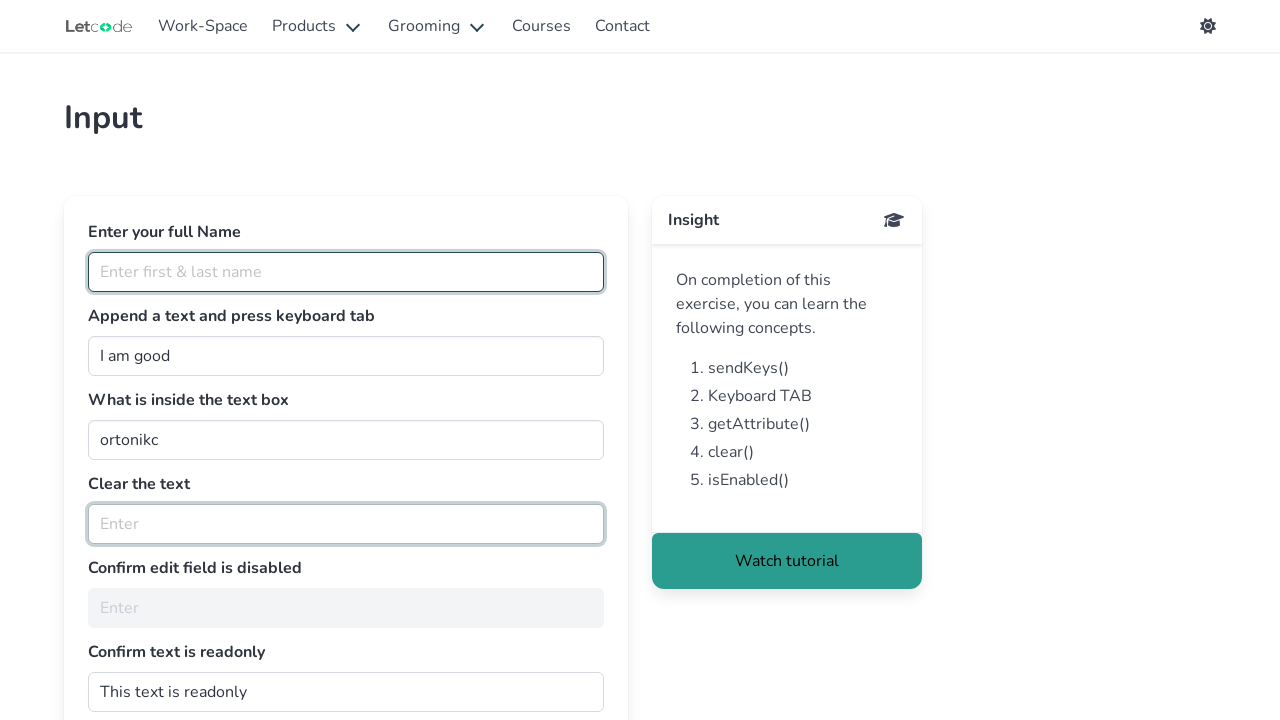

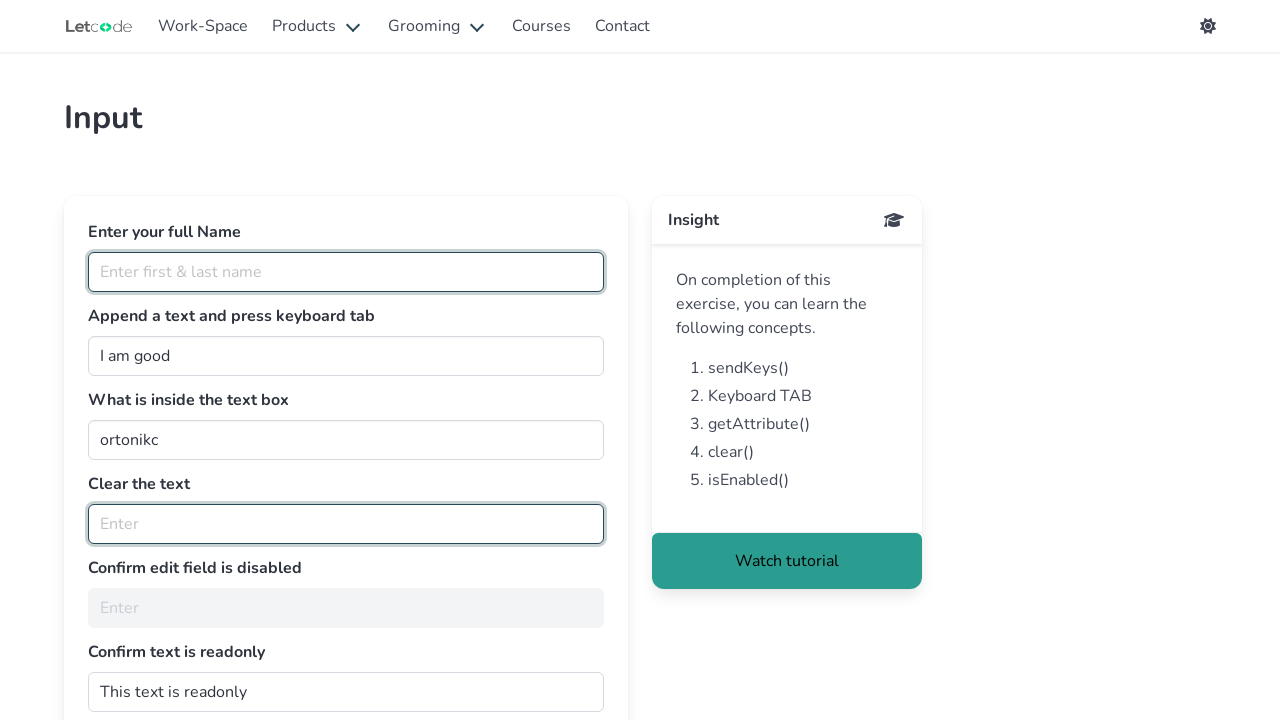